Tests radio button functionality by clicking IE and Mozilla browser options, verifying that only one radio button can be selected at a time

Starting URL: https://selenium08.blogspot.com/2019/07/check-box-and-radio-buttons.html

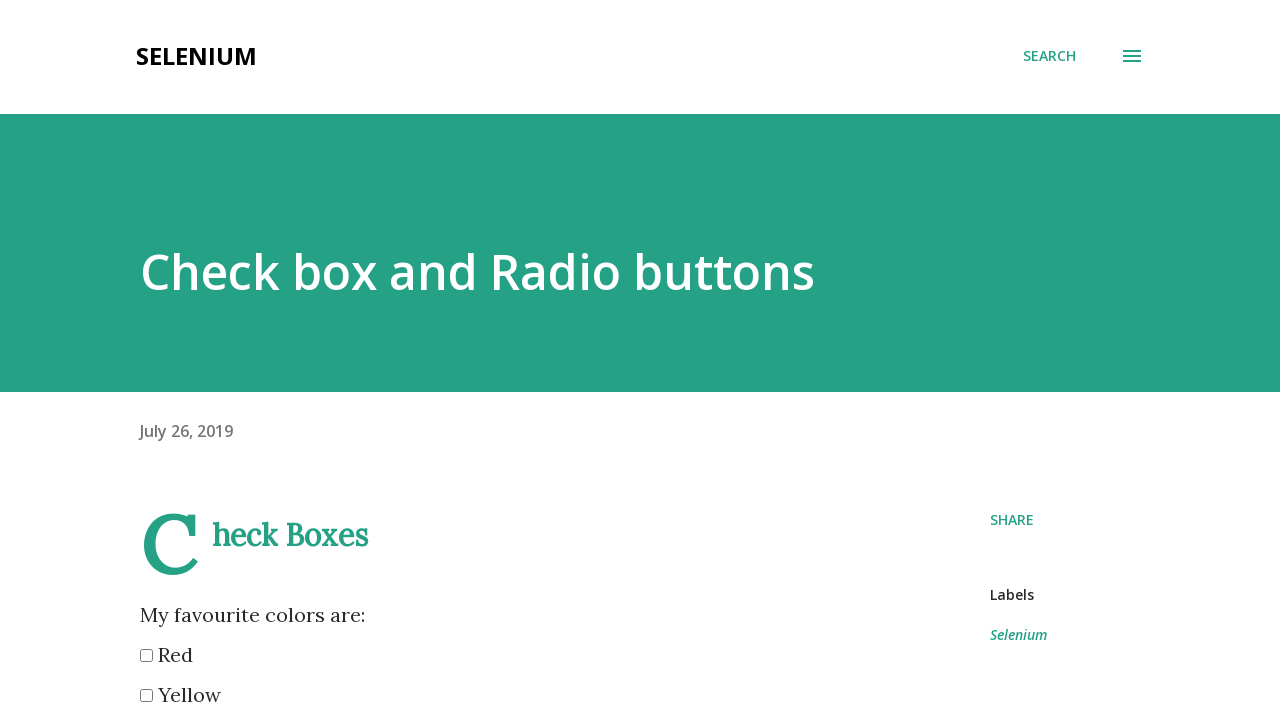

Clicked IE radio button at (146, 360) on input[value='IE']
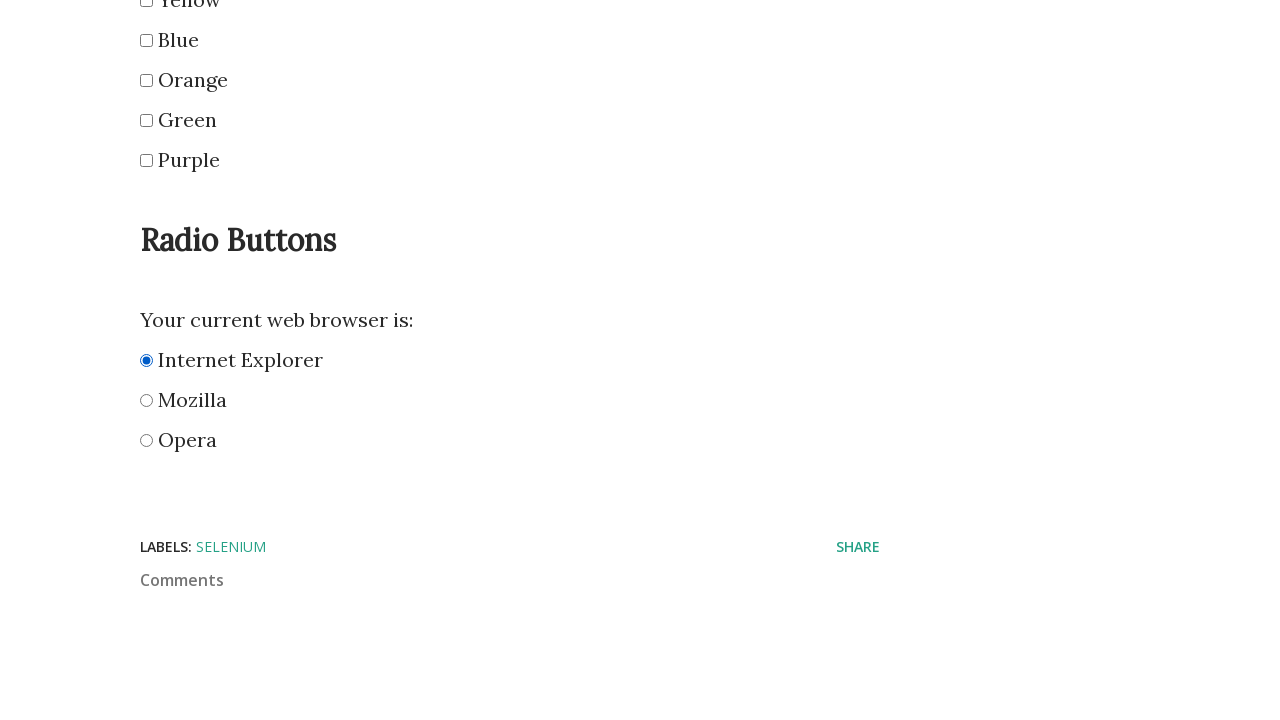

Verified IE radio button is selected
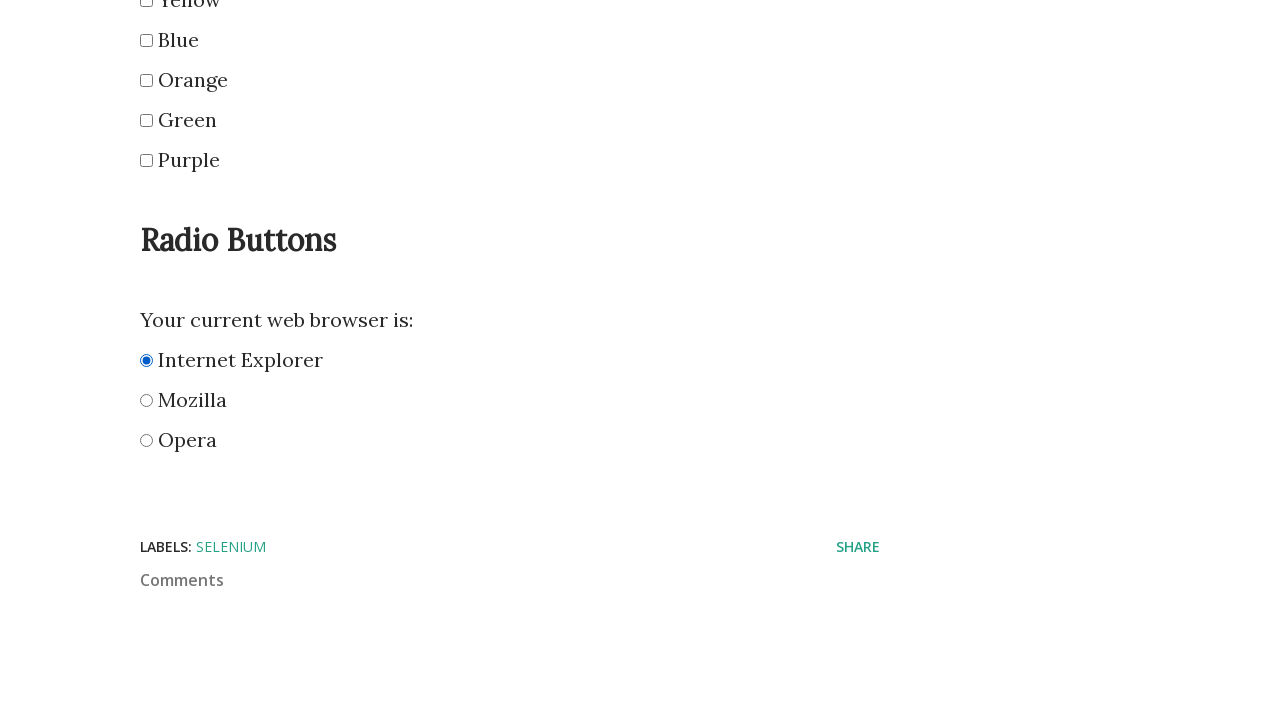

Verified Opera radio button is not selected
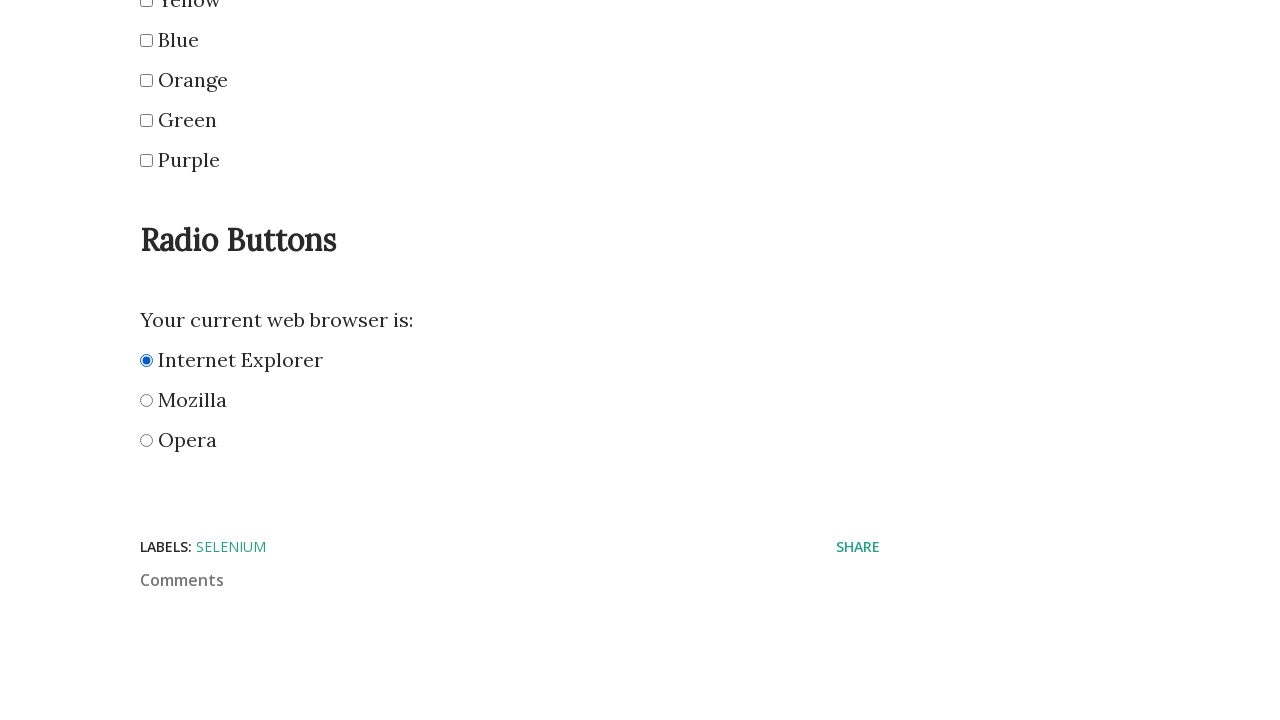

Clicked Mozilla radio button at (146, 400) on input[value='Mozilla']
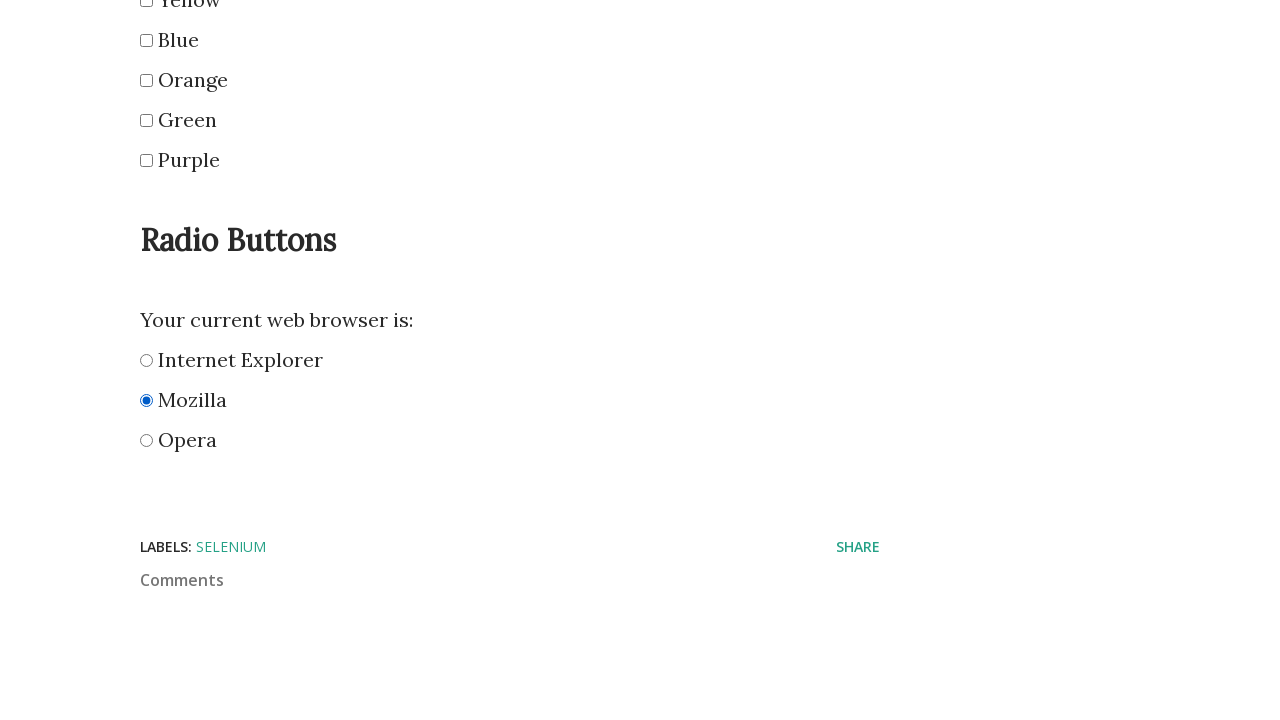

Verified Mozilla radio button is selected
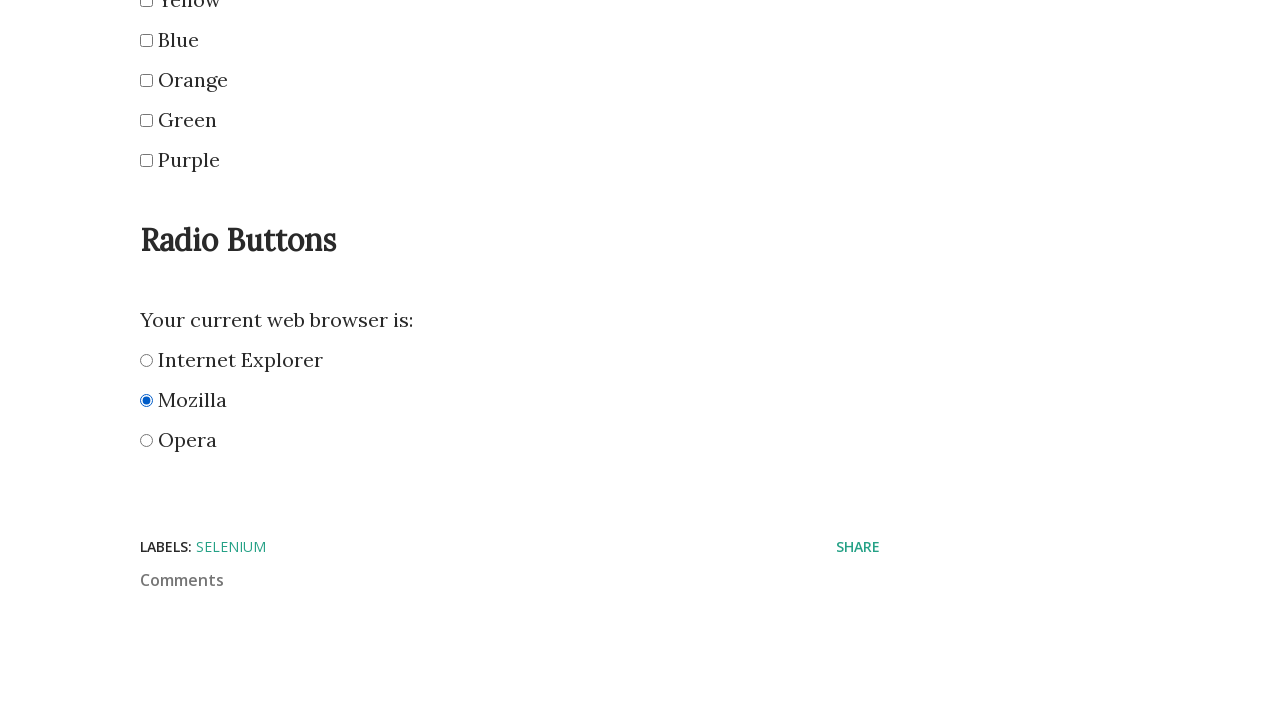

Verified IE radio button is no longer selected after clicking Mozilla
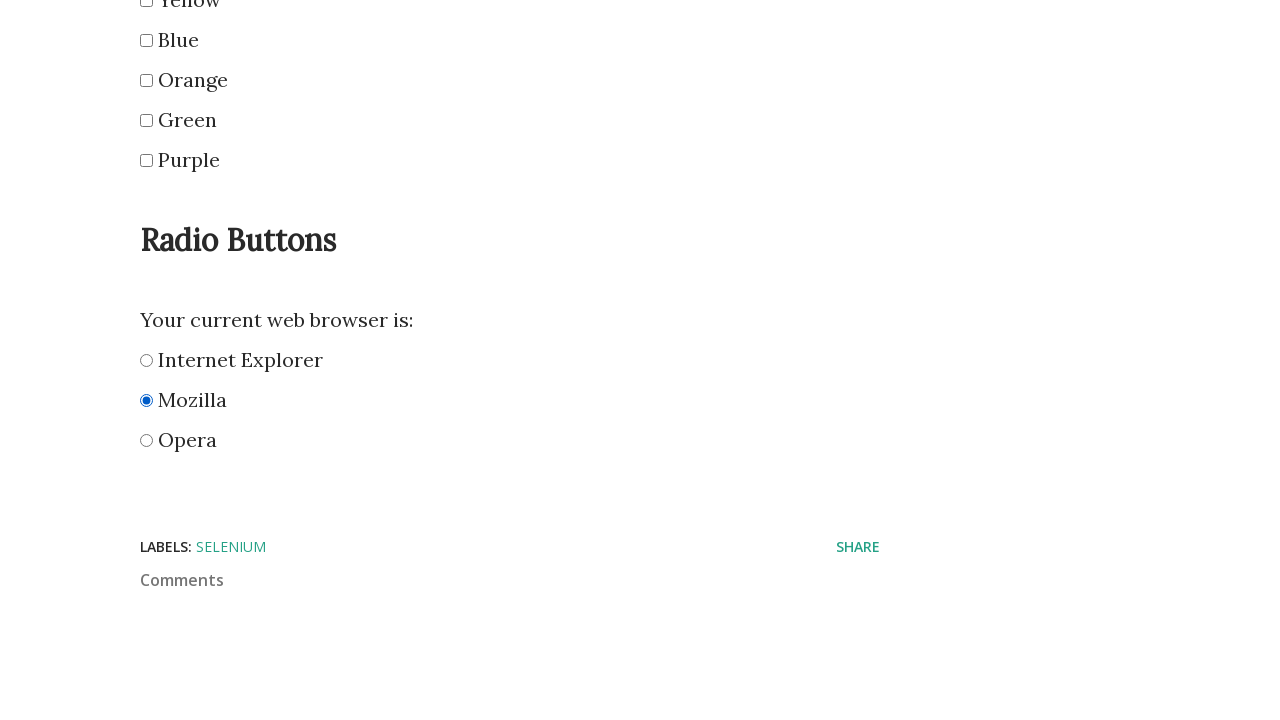

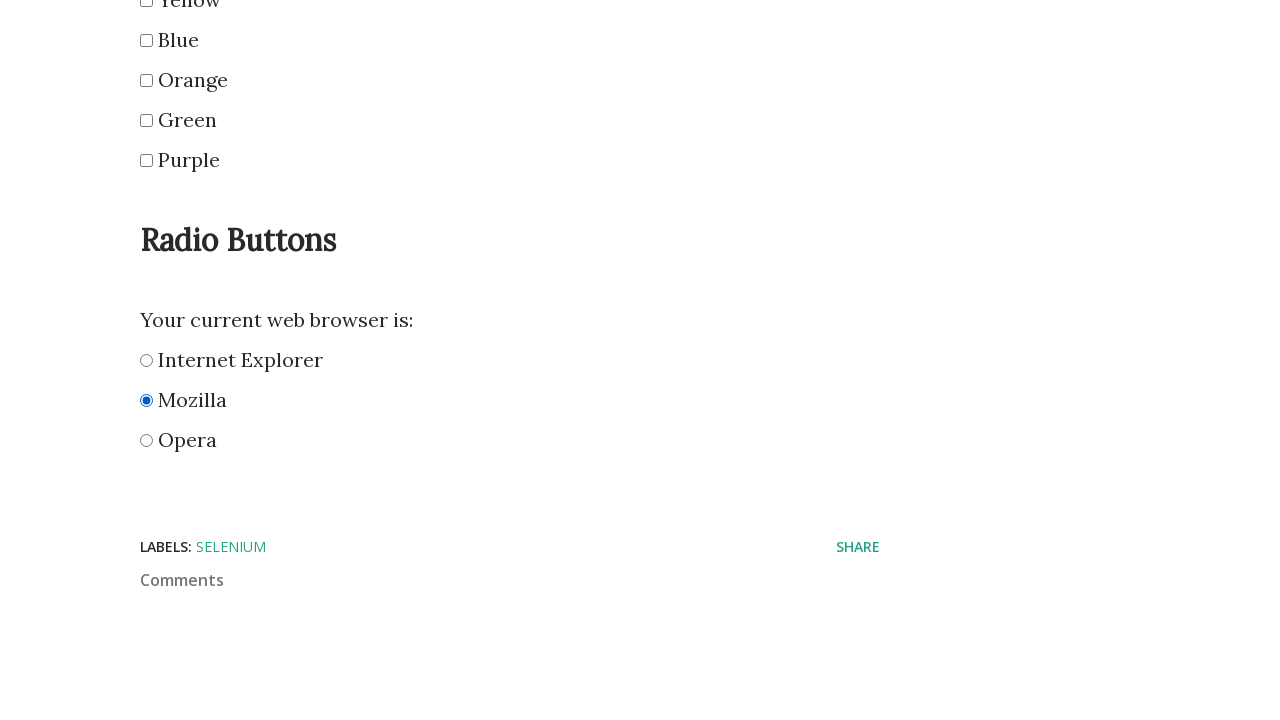